Tests button click functionality by navigating to a buttons test page and clicking the first button identified by CSS selector #btn_one

Starting URL: https://www.automationtesting.co.uk/buttons.html

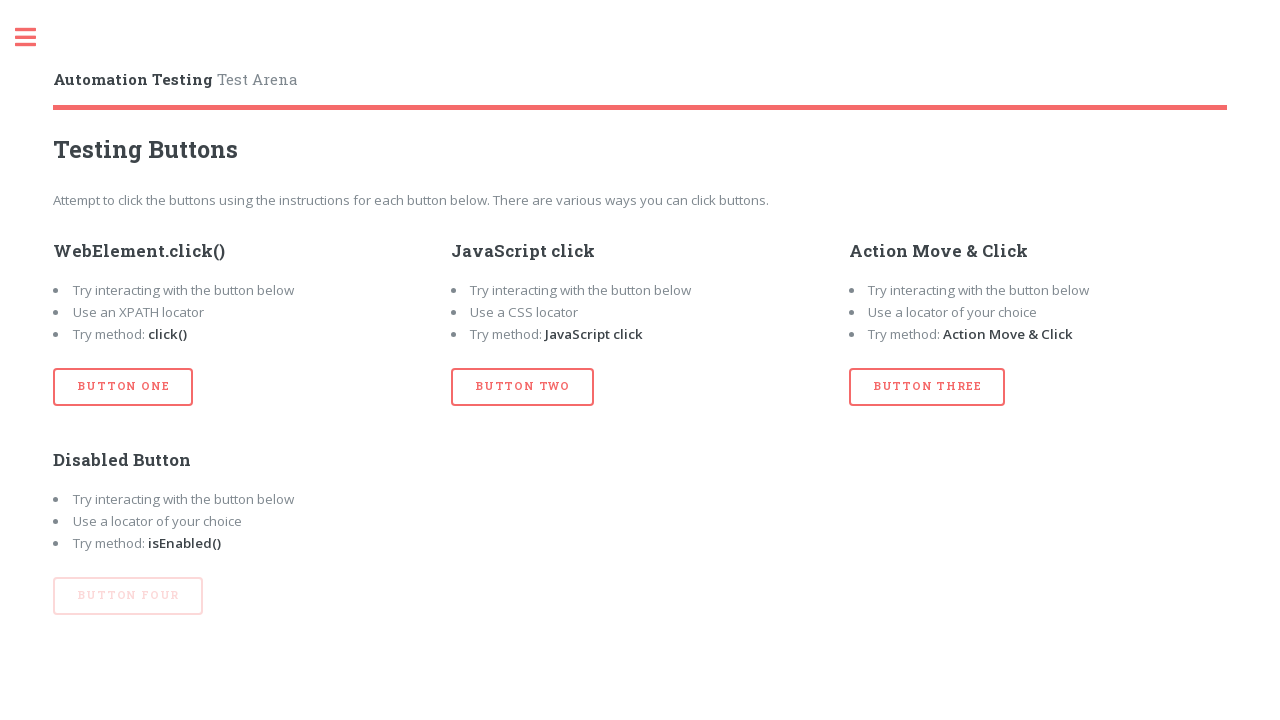

Navigated to buttons test page
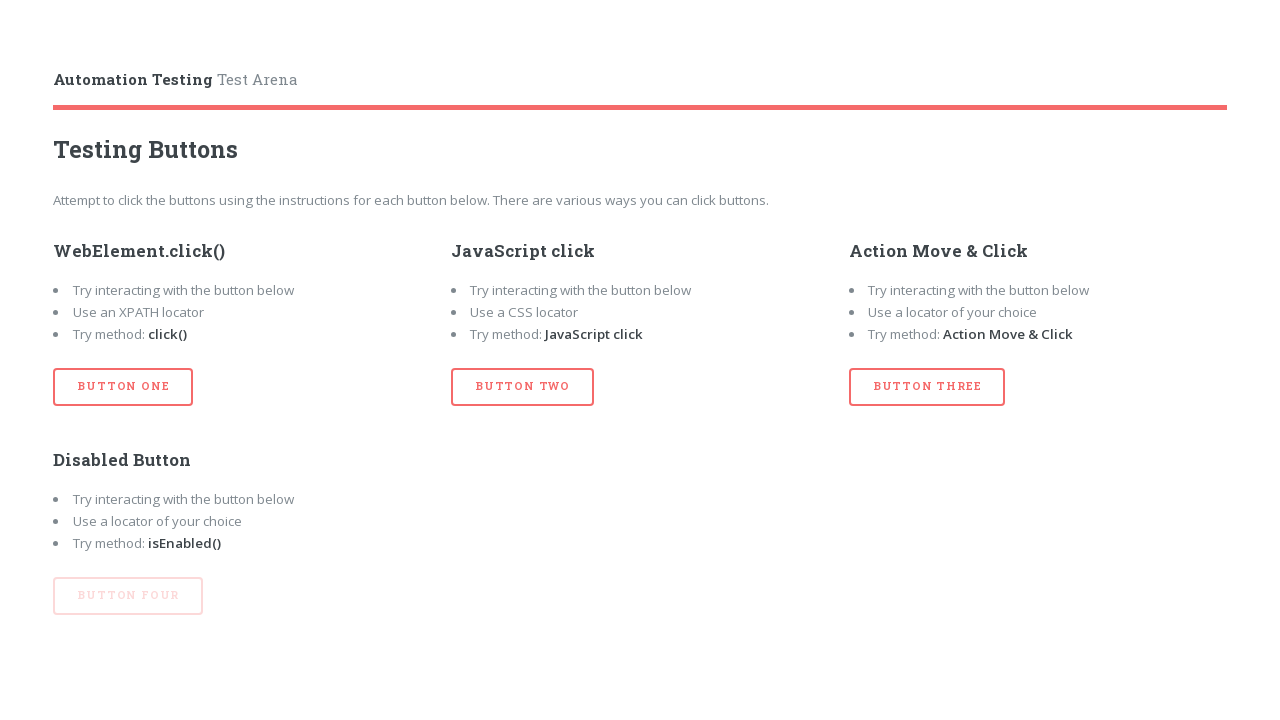

Clicked the first button using CSS selector #btn_one at (123, 387) on #btn_one
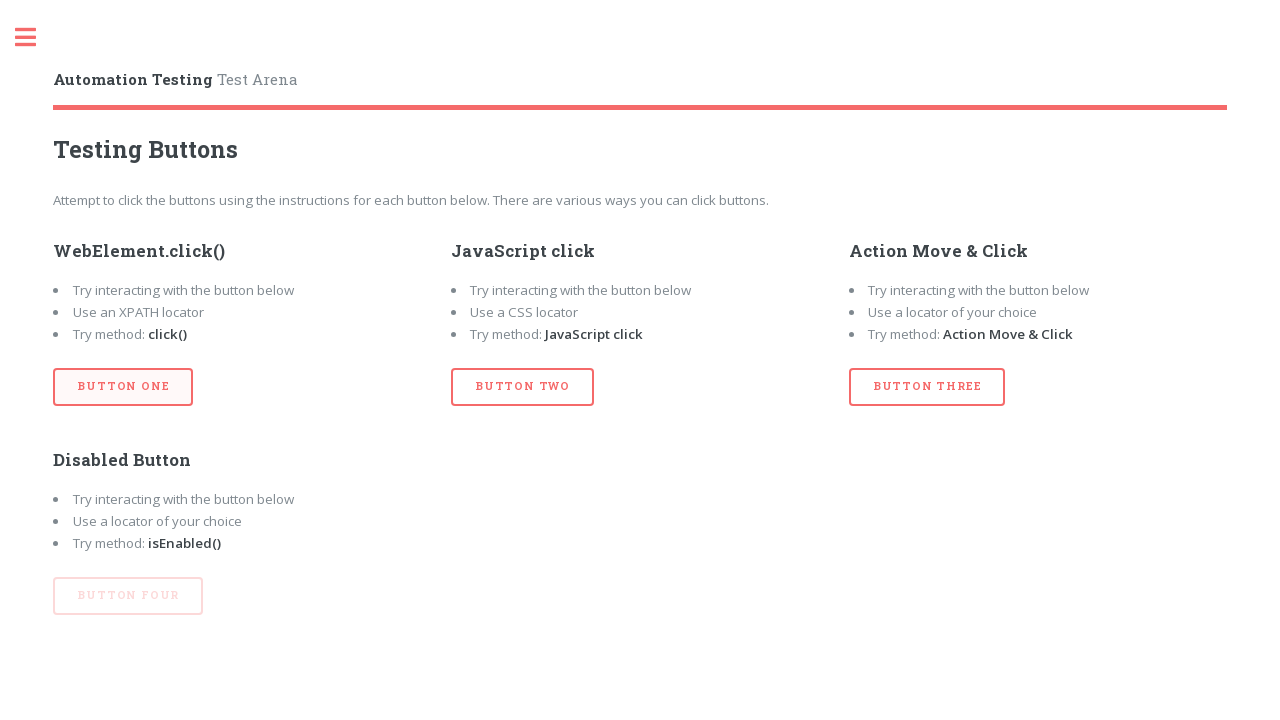

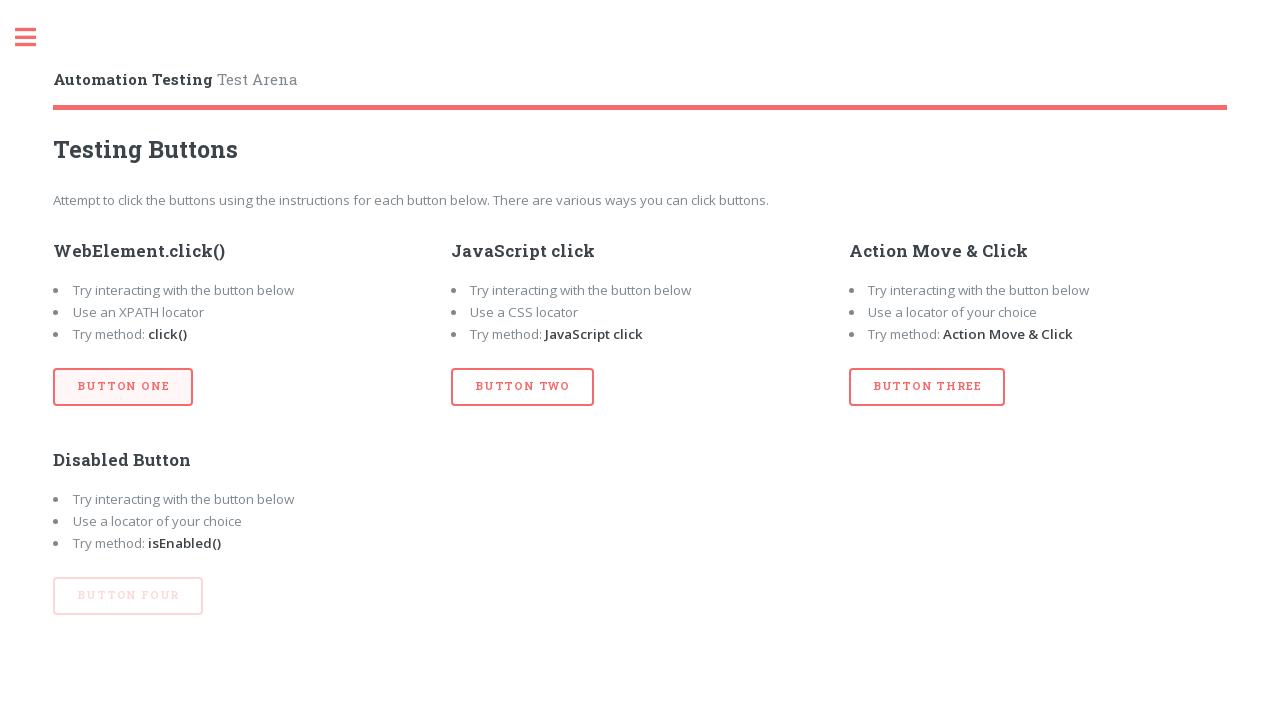